Navigates to 500px photo search page with "adventure" query and waits for the search results to load.

Starting URL: https://500px.com/search?q=adventure&type=photos&sort=pulse

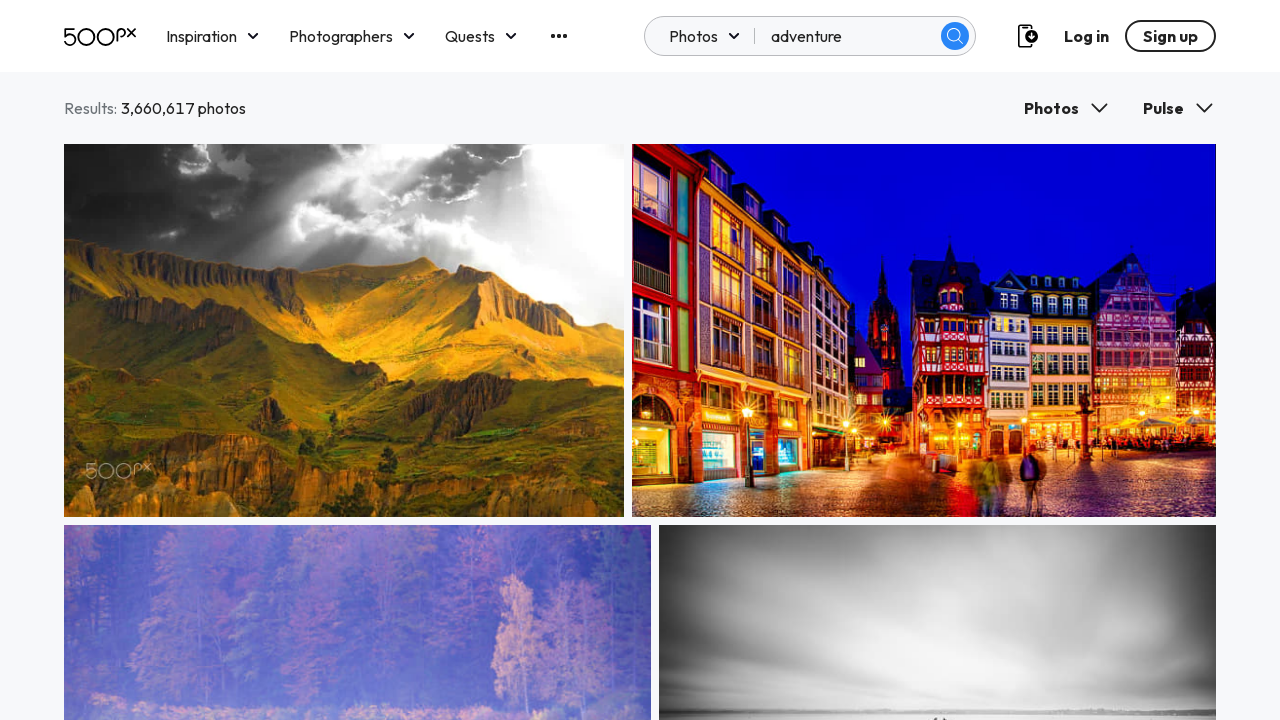

Waited for network to become idle after page load
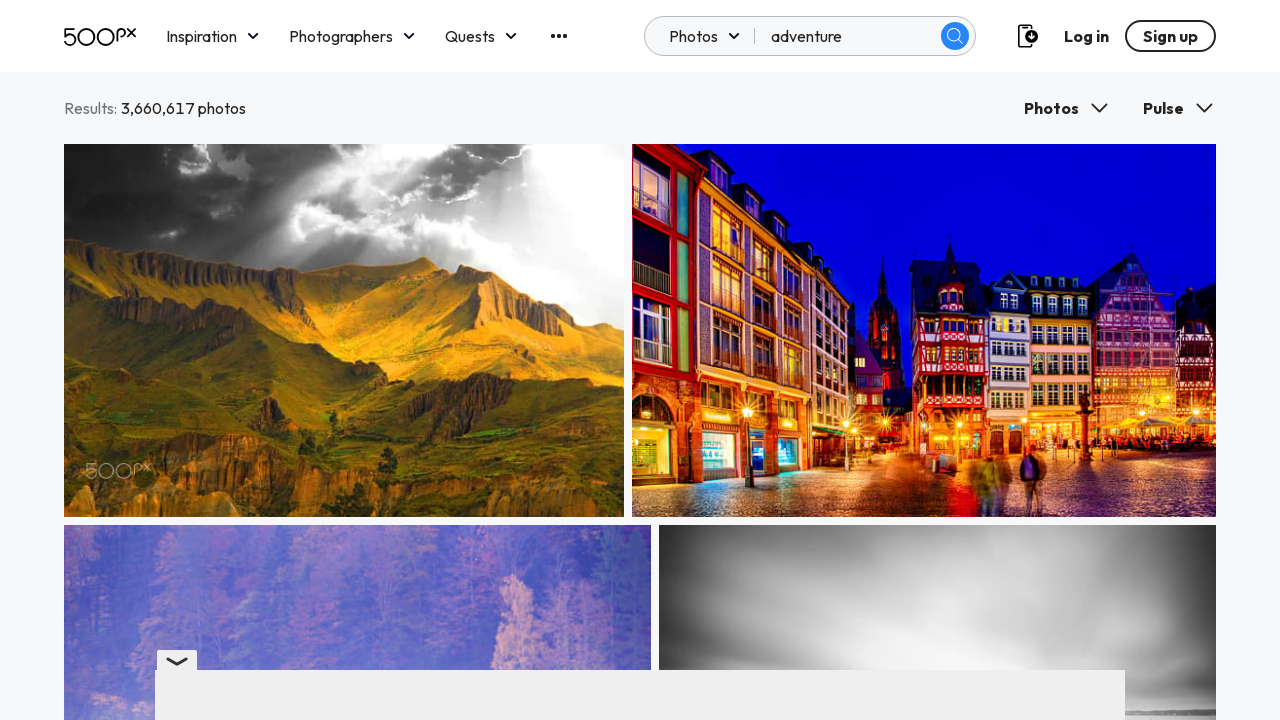

Search results with photos loaded and visible on 500px adventure search page
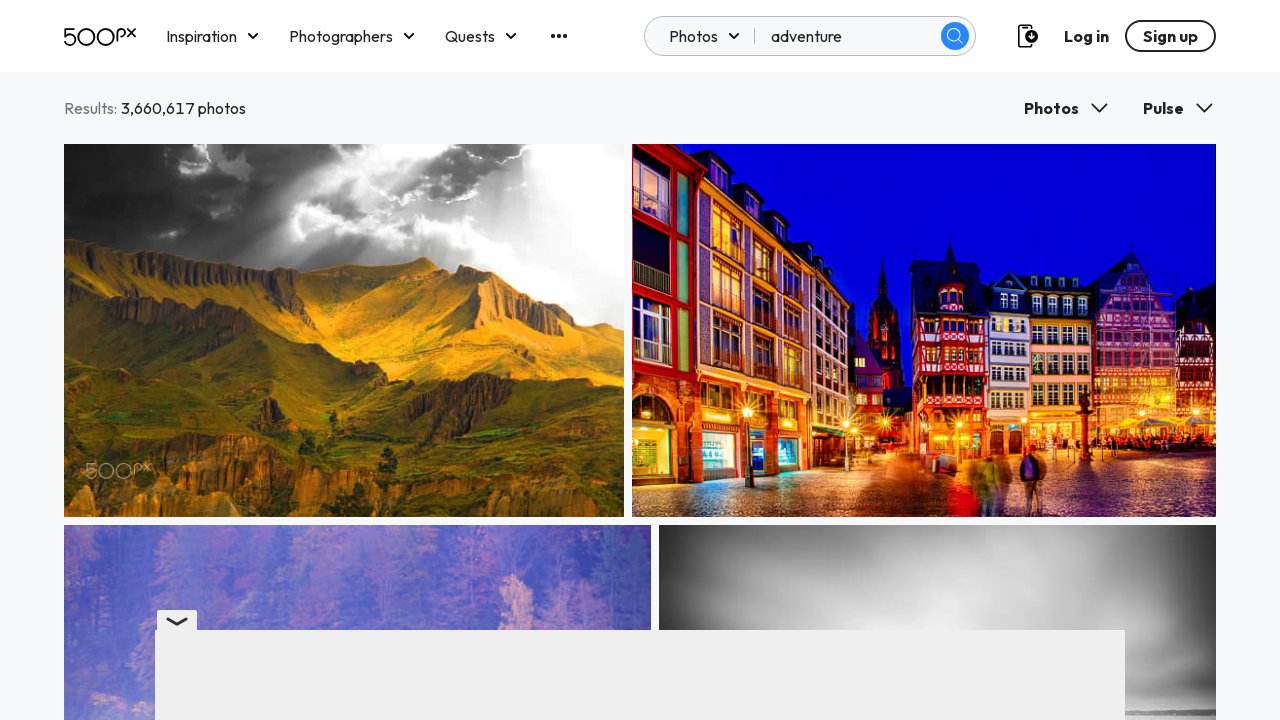

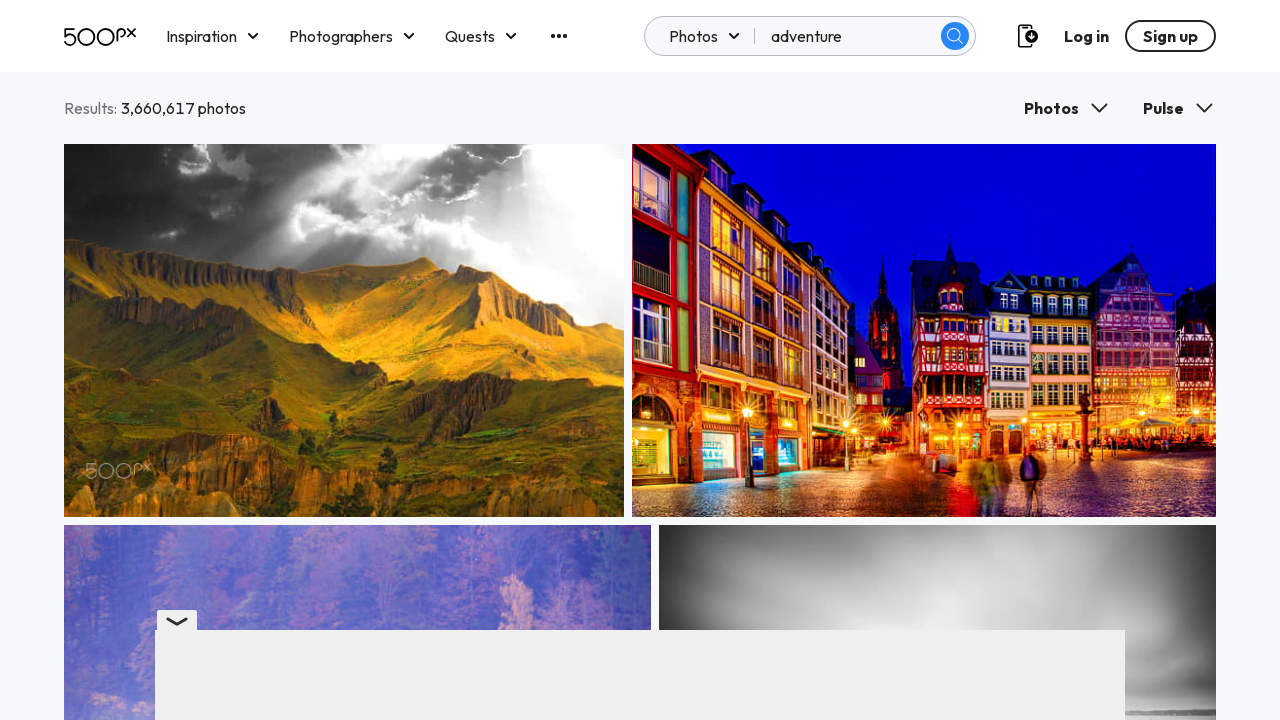